Tests JavaScript executor scrolling functionality by navigating to a page, scrolling down using various methods, and clicking on a link at the bottom of the page

Starting URL: https://loopcamp.vercel.app/index.html

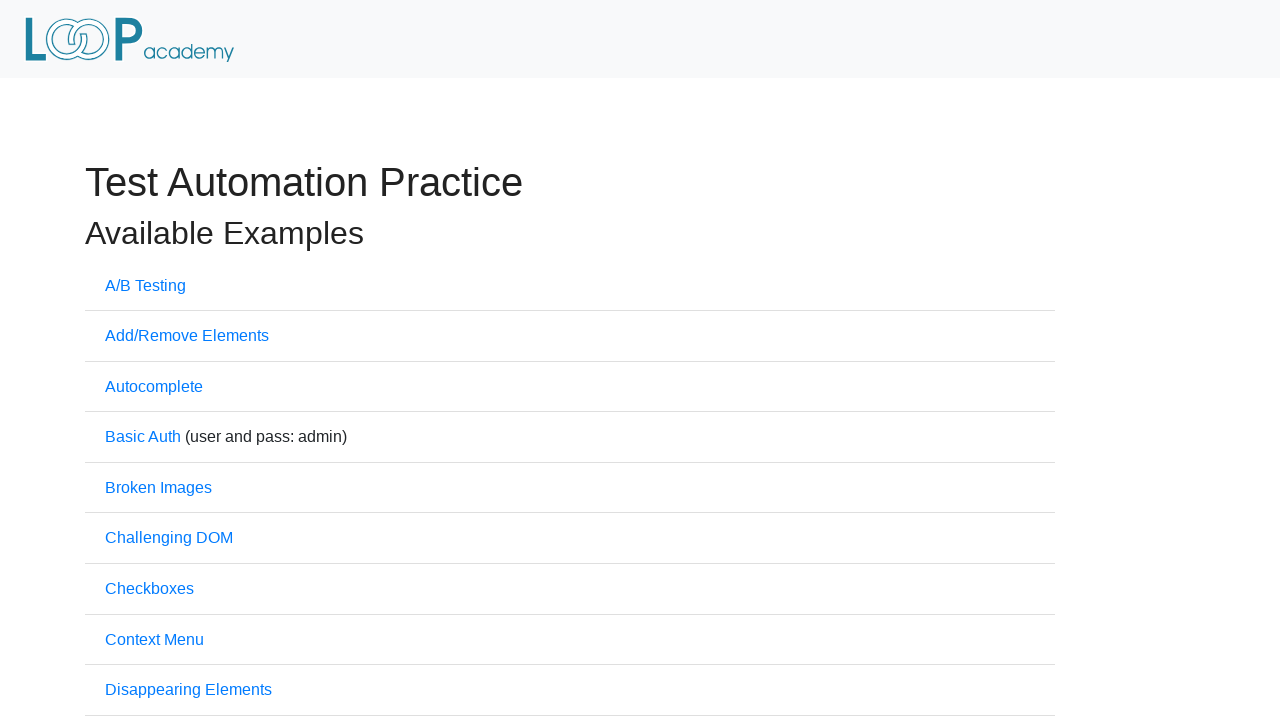

Located link element with href='https://www.loopcamp.io/'
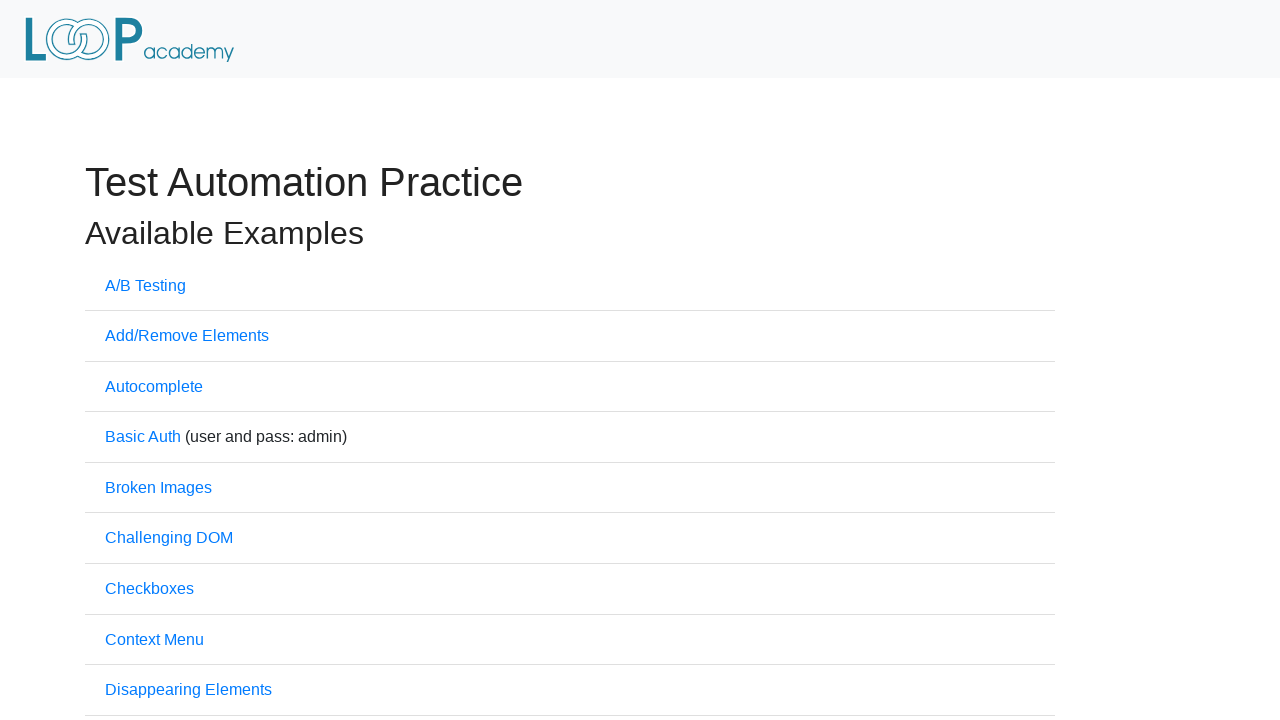

Scrolled down page using JavaScript (window.scroll to 5000px)
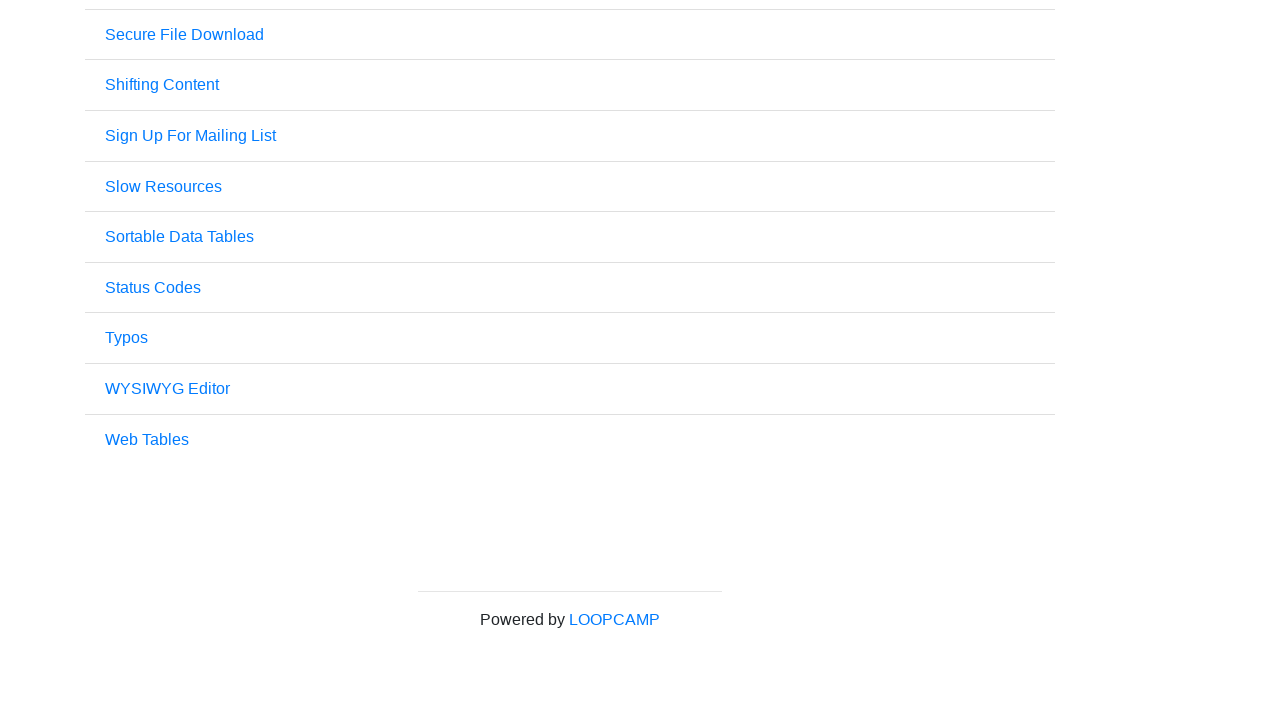

Scrolled link into view if needed
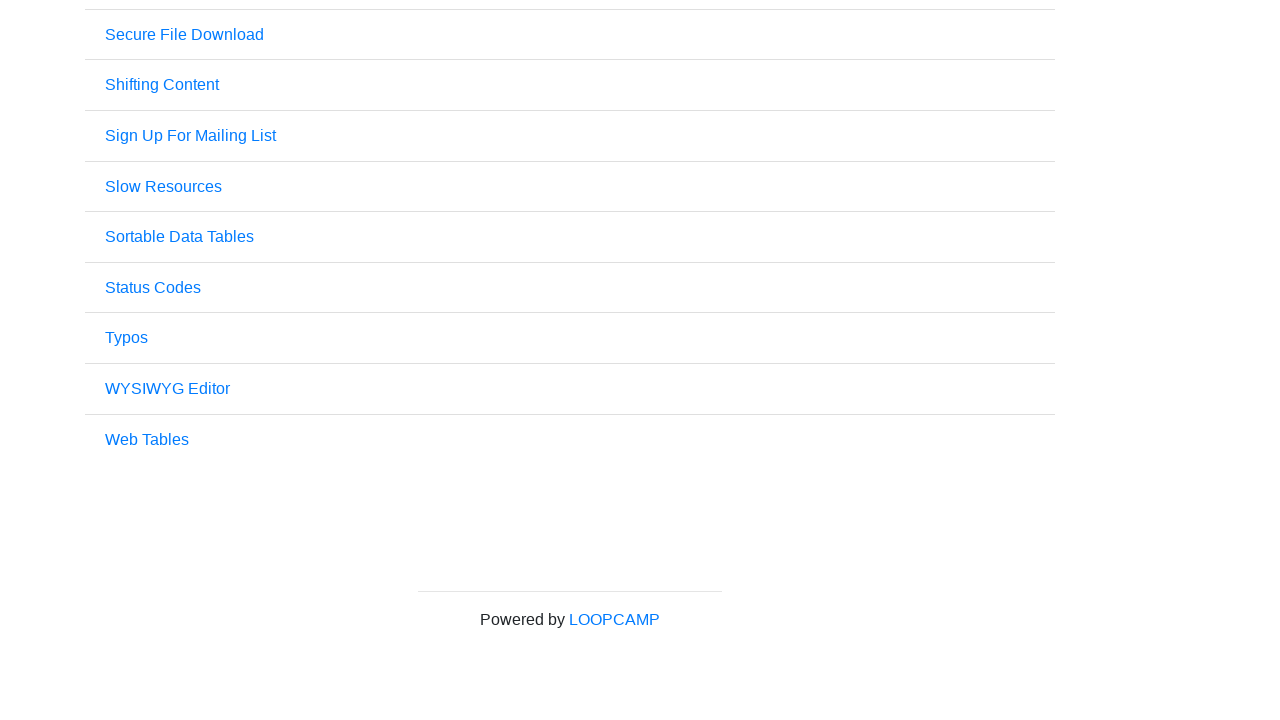

Clicked on the LoopCamp link at (614, 620) on a[href='https://www.loopcamp.io/']
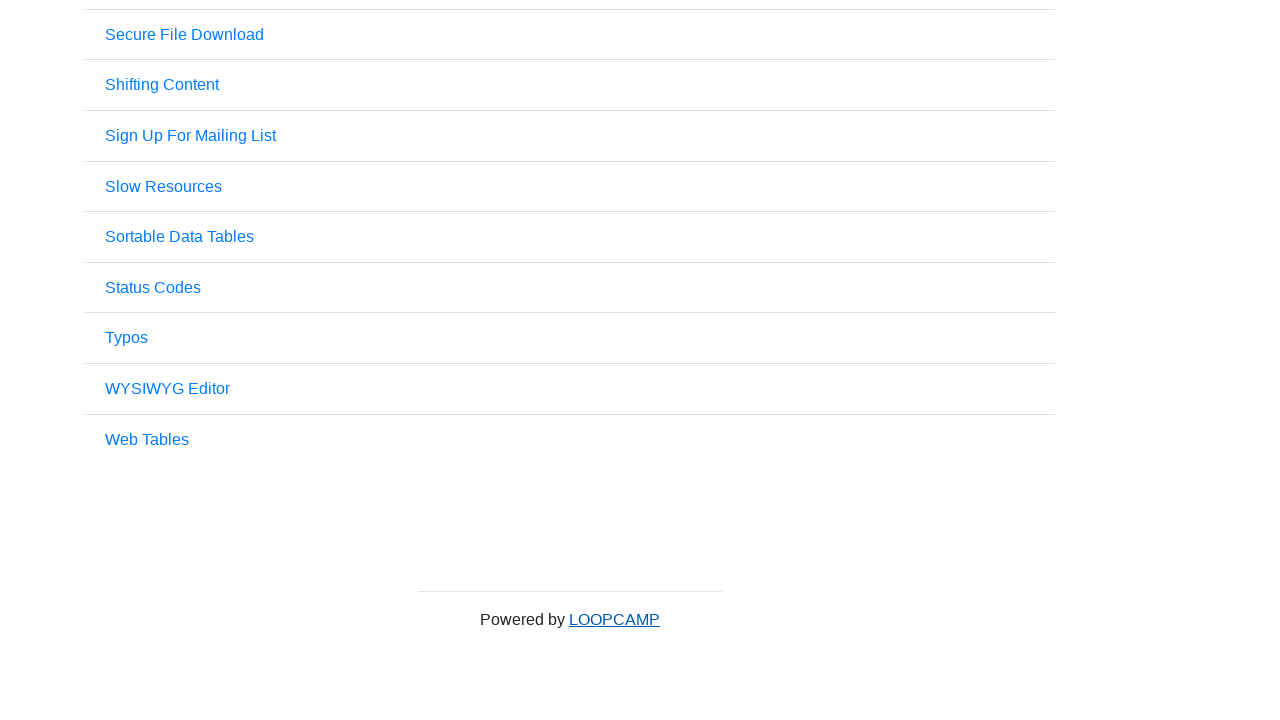

Scrolled down page using JavaScript (window.scroll to 500px)
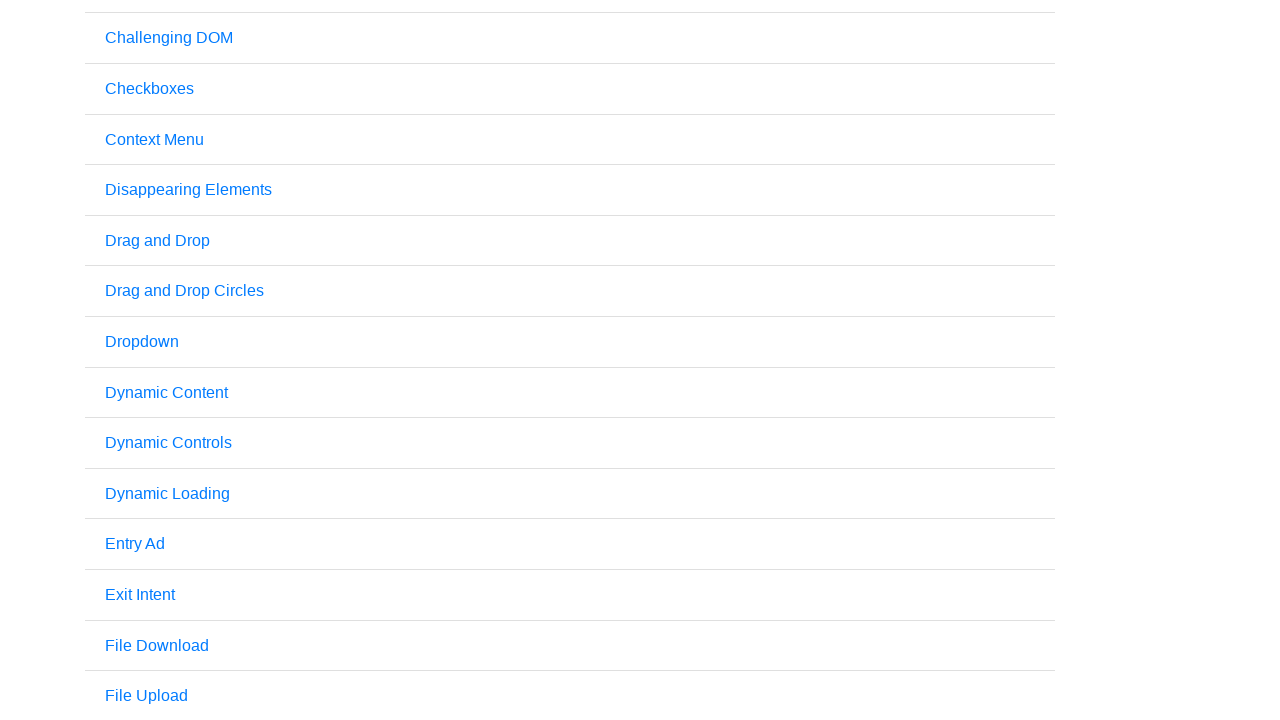

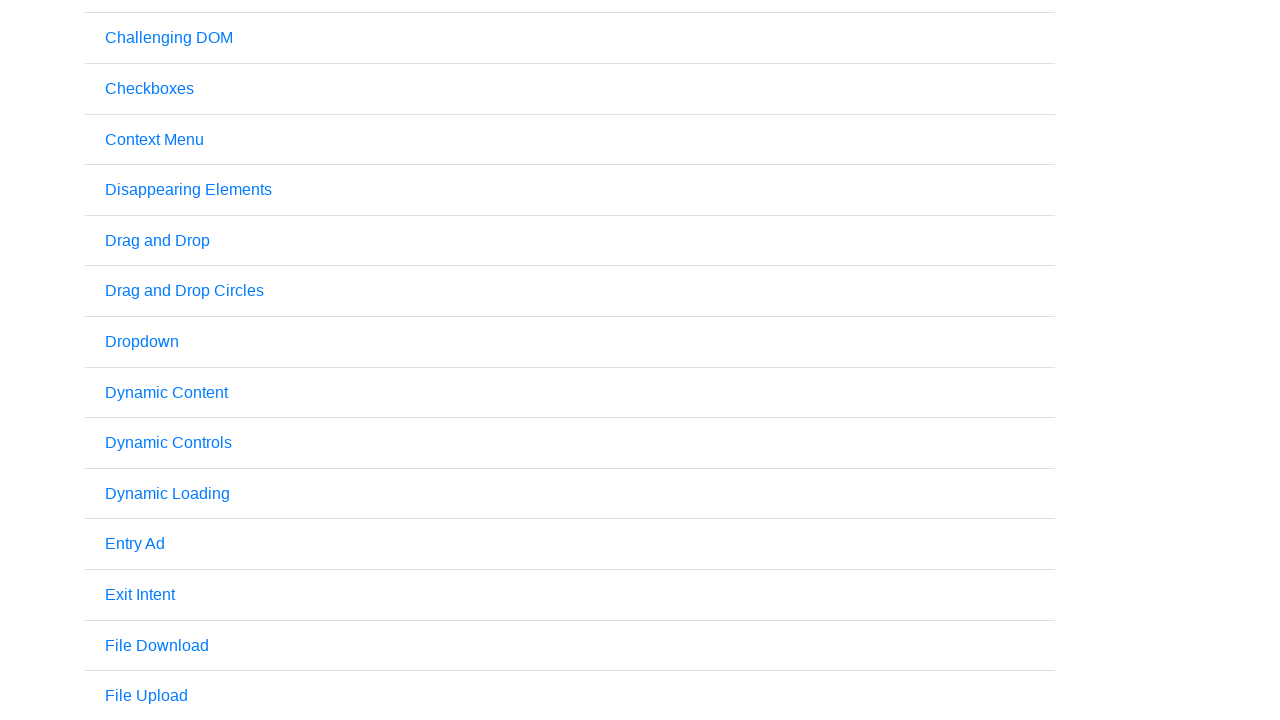